Navigates to TVS Motor company homepage and verifies the page loads by checking the title

Starting URL: https://www.tvsmotor.com/

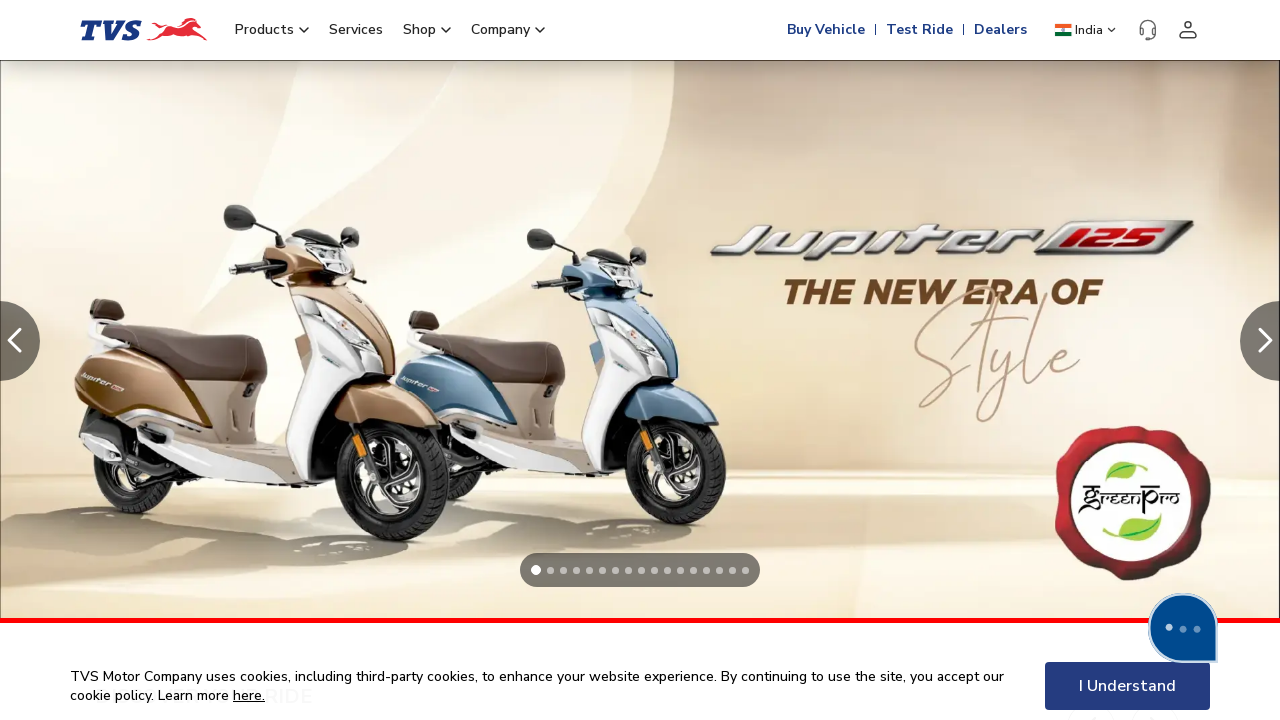

Waited for page to reach domcontentloaded state
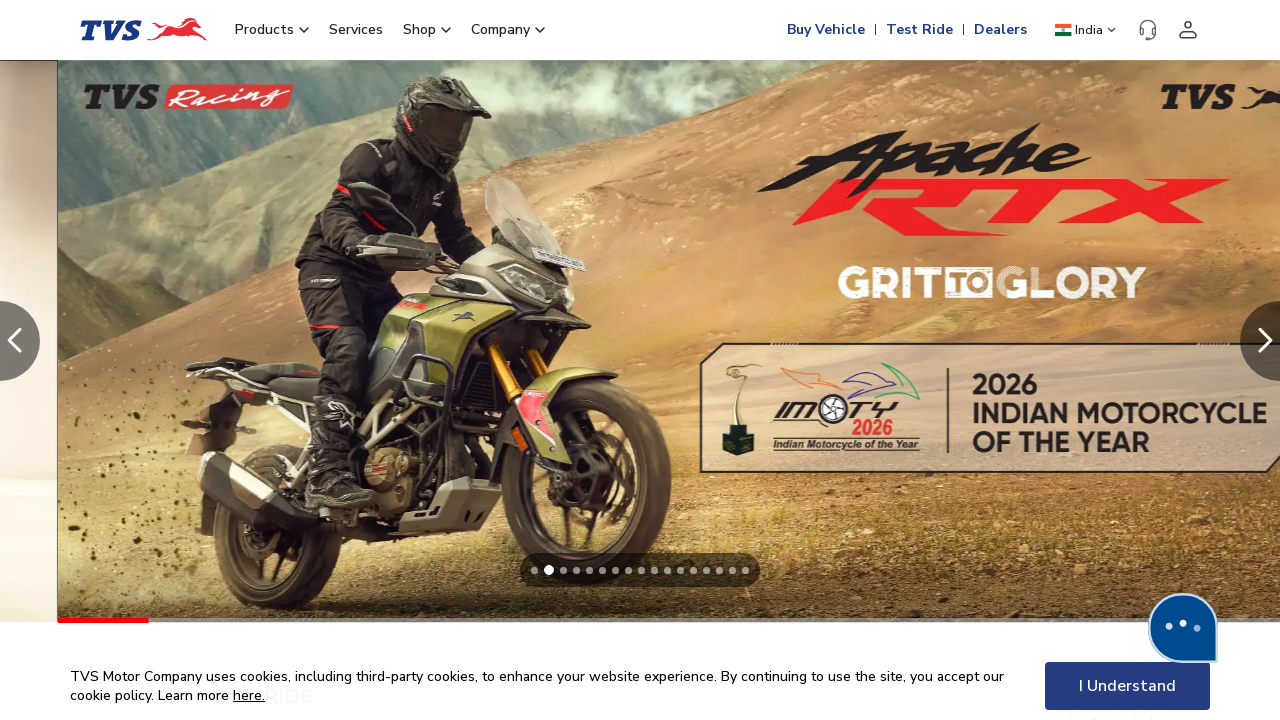

Retrieved page title: 'Best Two Wheeler In India- Bike, Scooter, Motorcycle | TVS Motor'
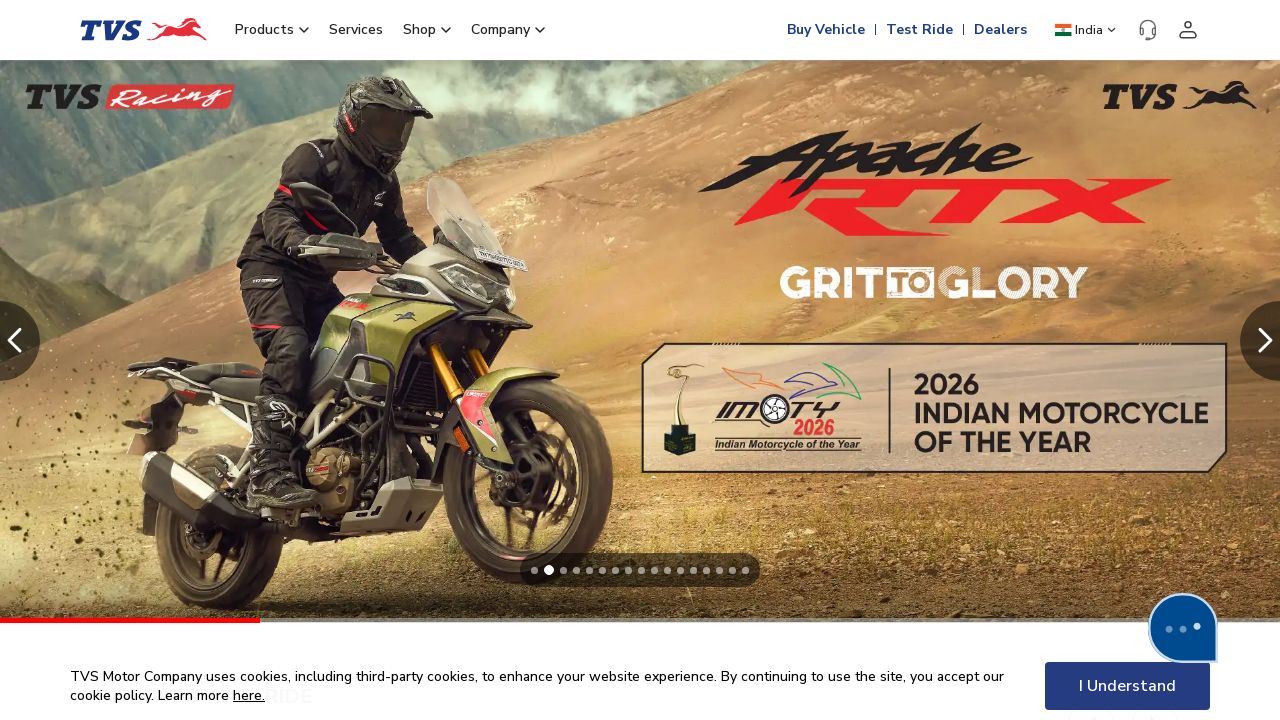

Verified page title is not empty
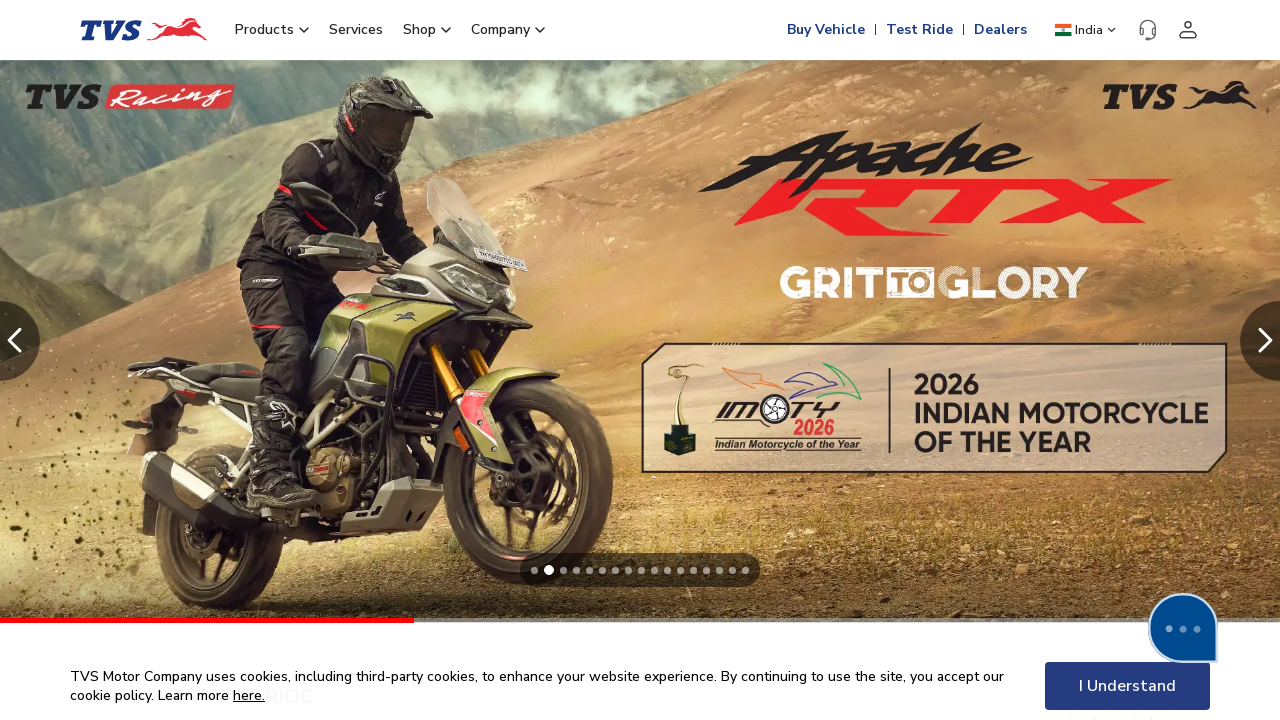

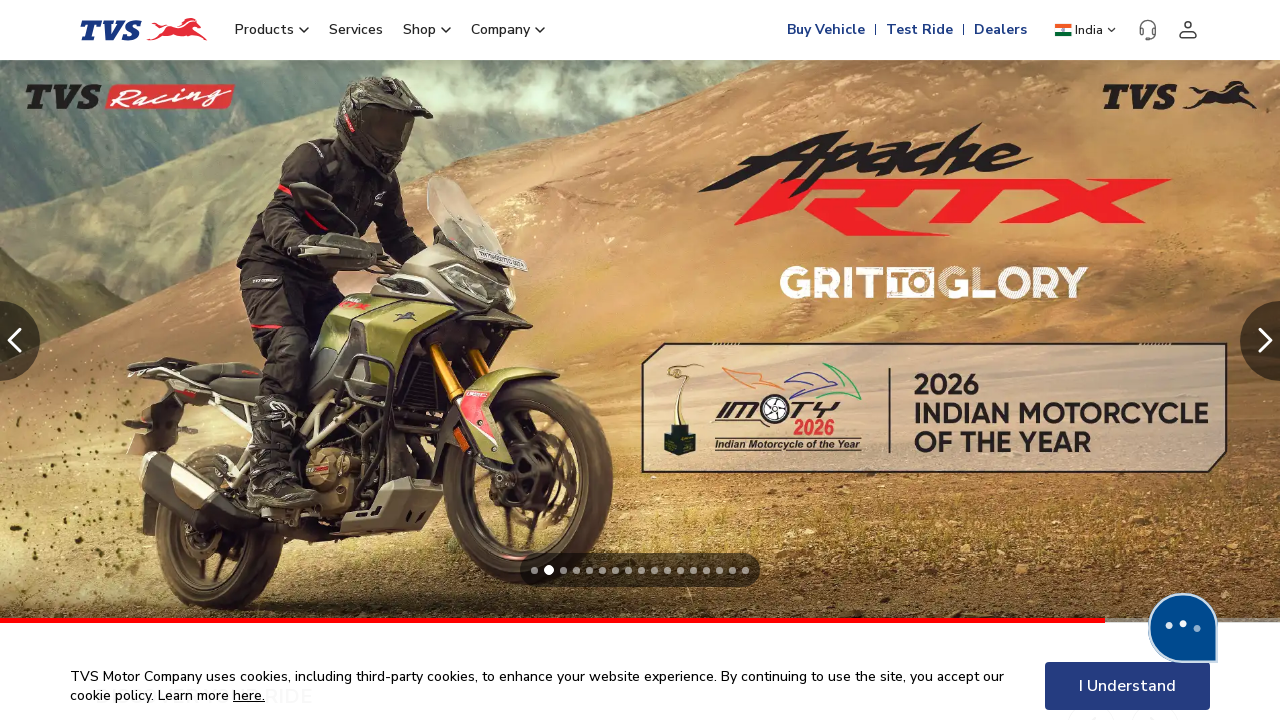